Tests radio button selection by iterating through a group of radio buttons and clicking the one with value "Cheese"

Starting URL: http://www.echoecho.com/htmlforms10.htm

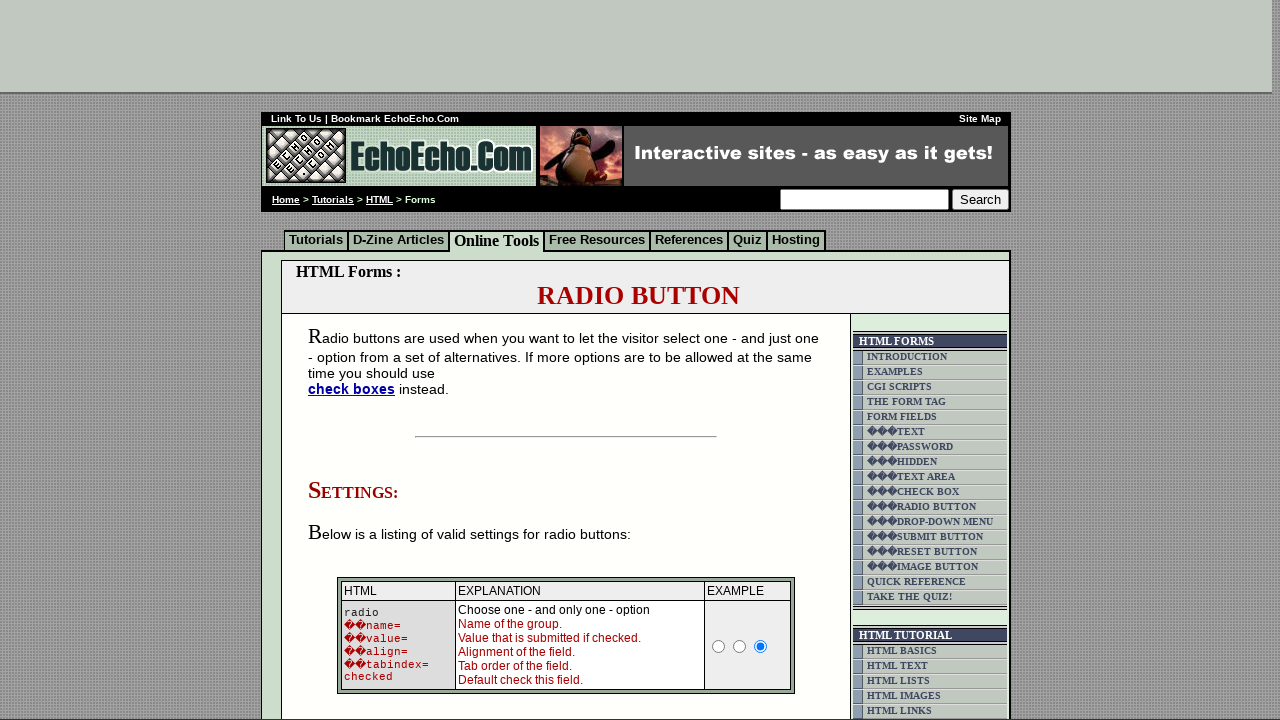

Waited for radio button group 'group1' to be present
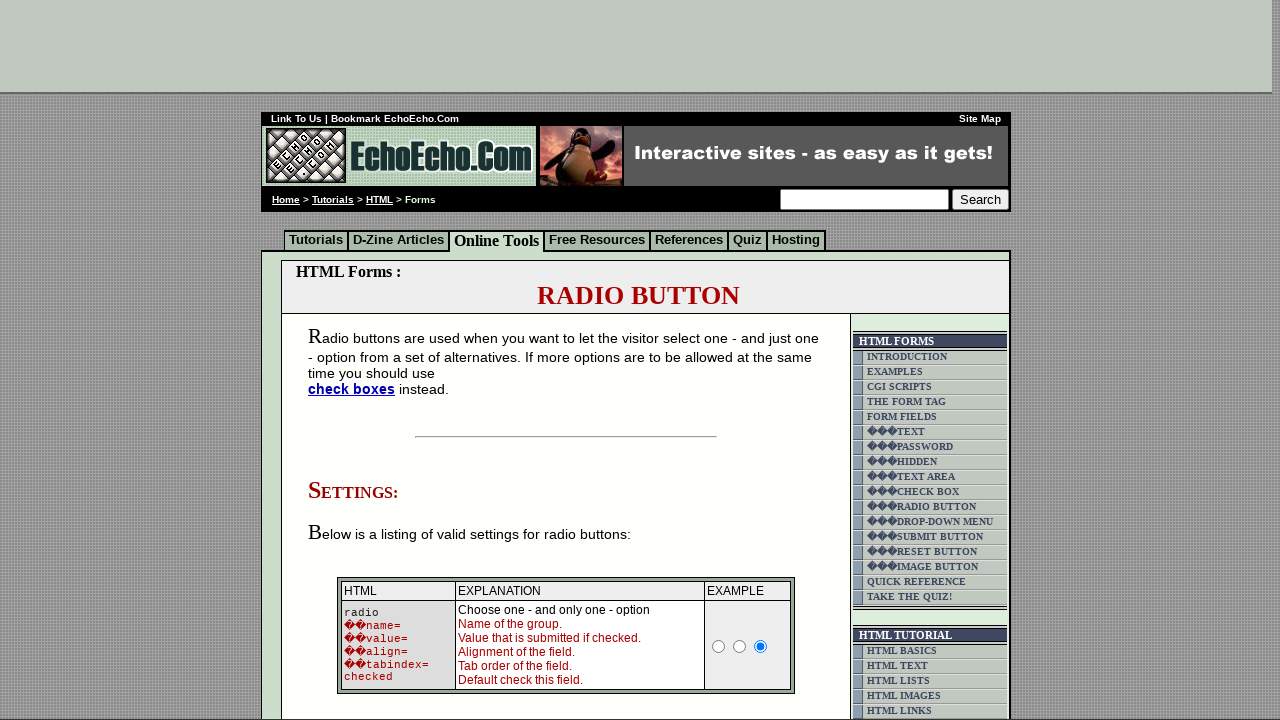

Clicked radio button with value 'Cheese' at (356, 360) on input[name='group1'][value='Cheese']
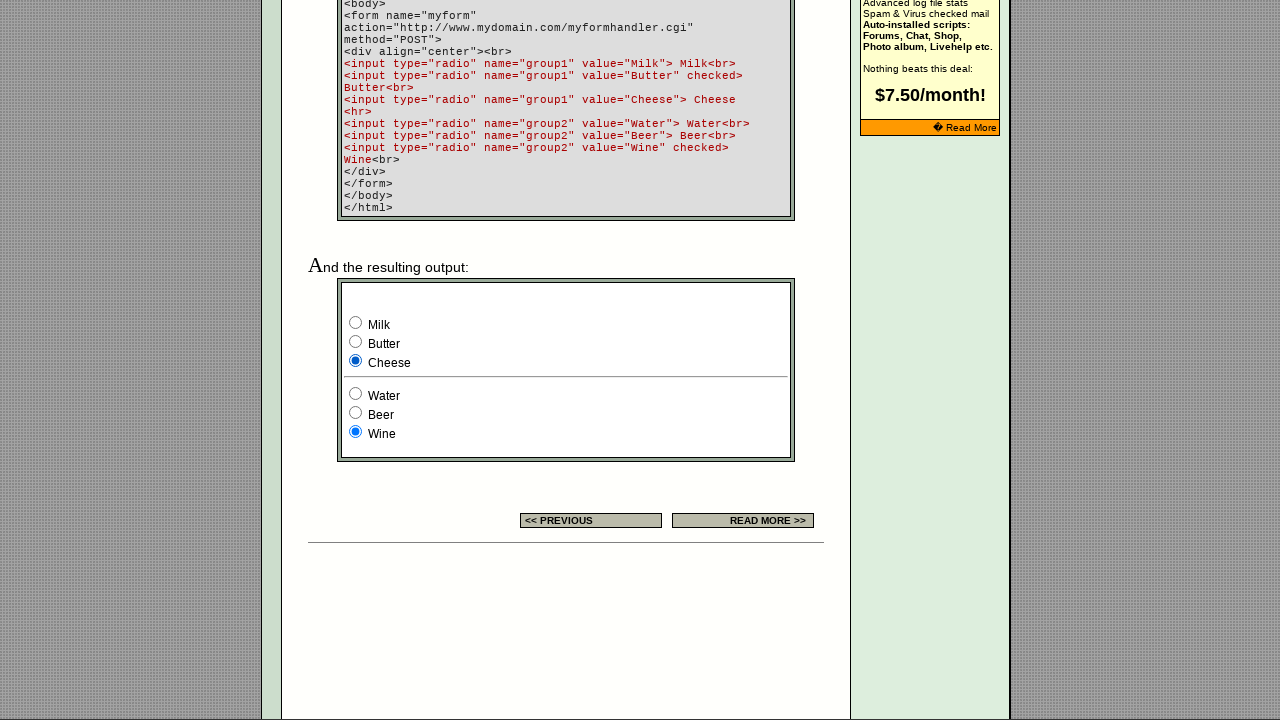

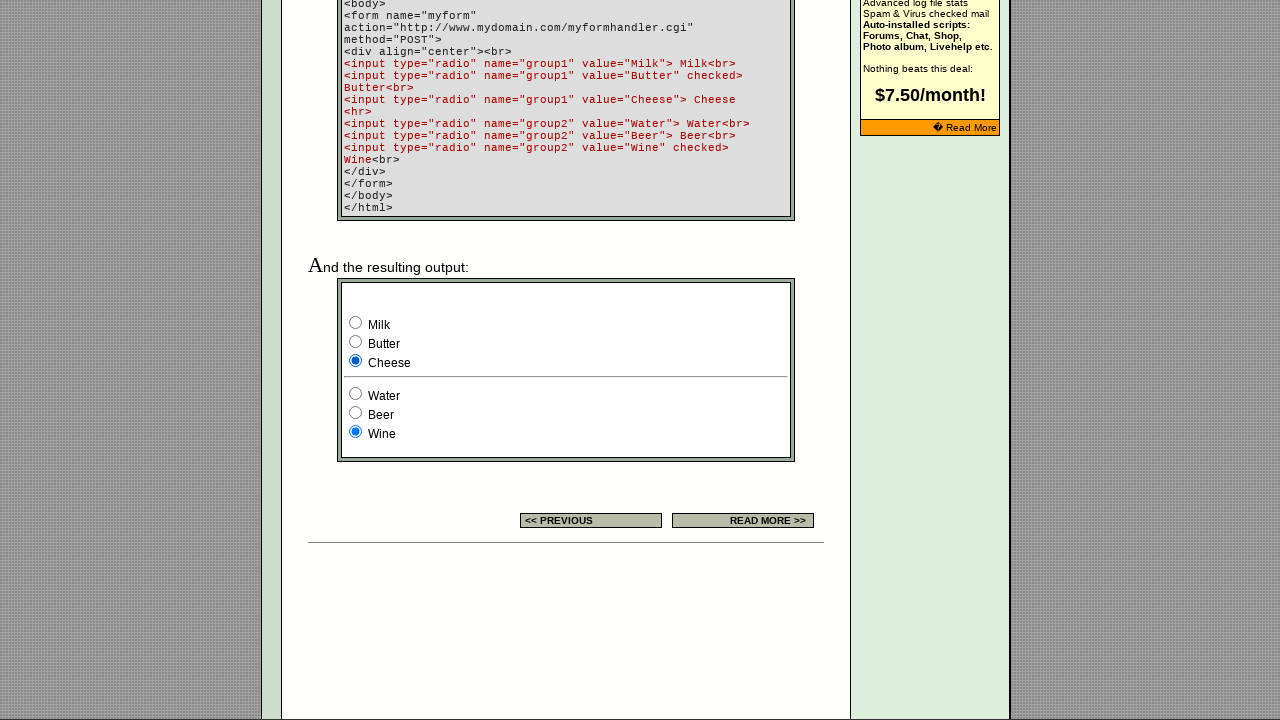